Tests dropdown selection functionality by selecting a year by index and a month by value from date dropdown menus

Starting URL: https://testcenter.techproeducation.com/index.php?page=dropdown

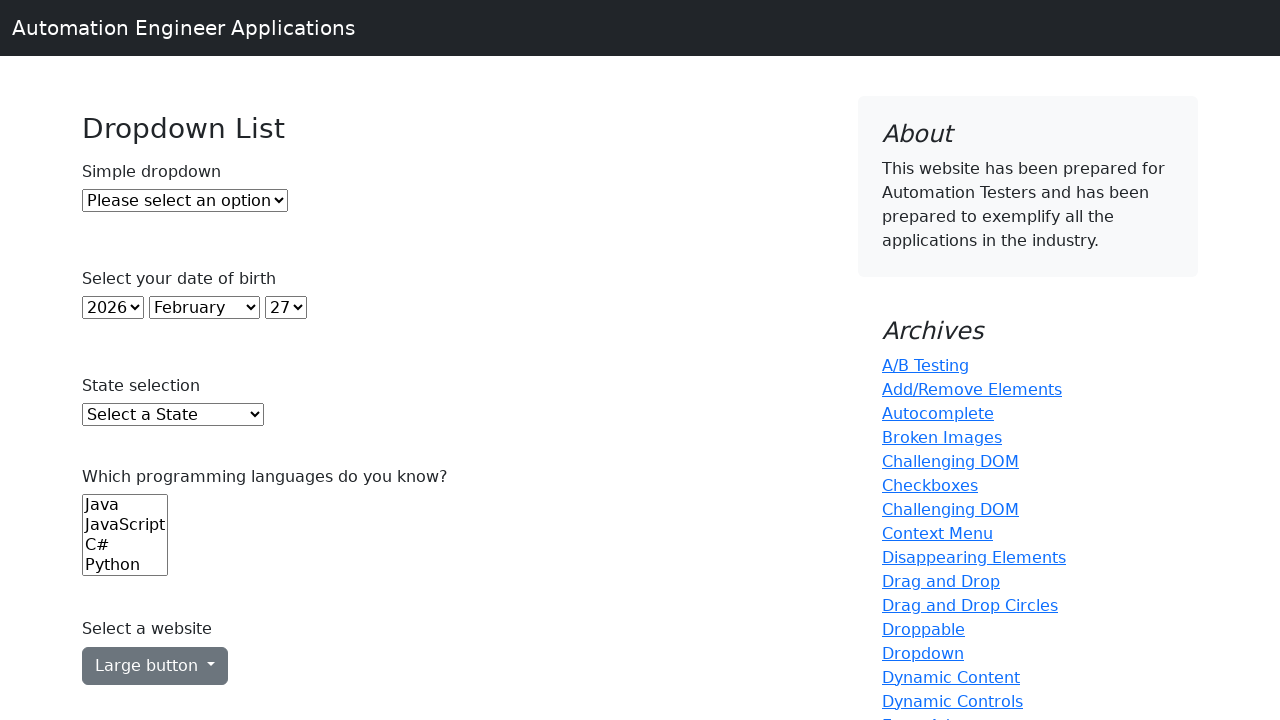

Selected year dropdown option at index 5 (6th option) on #year
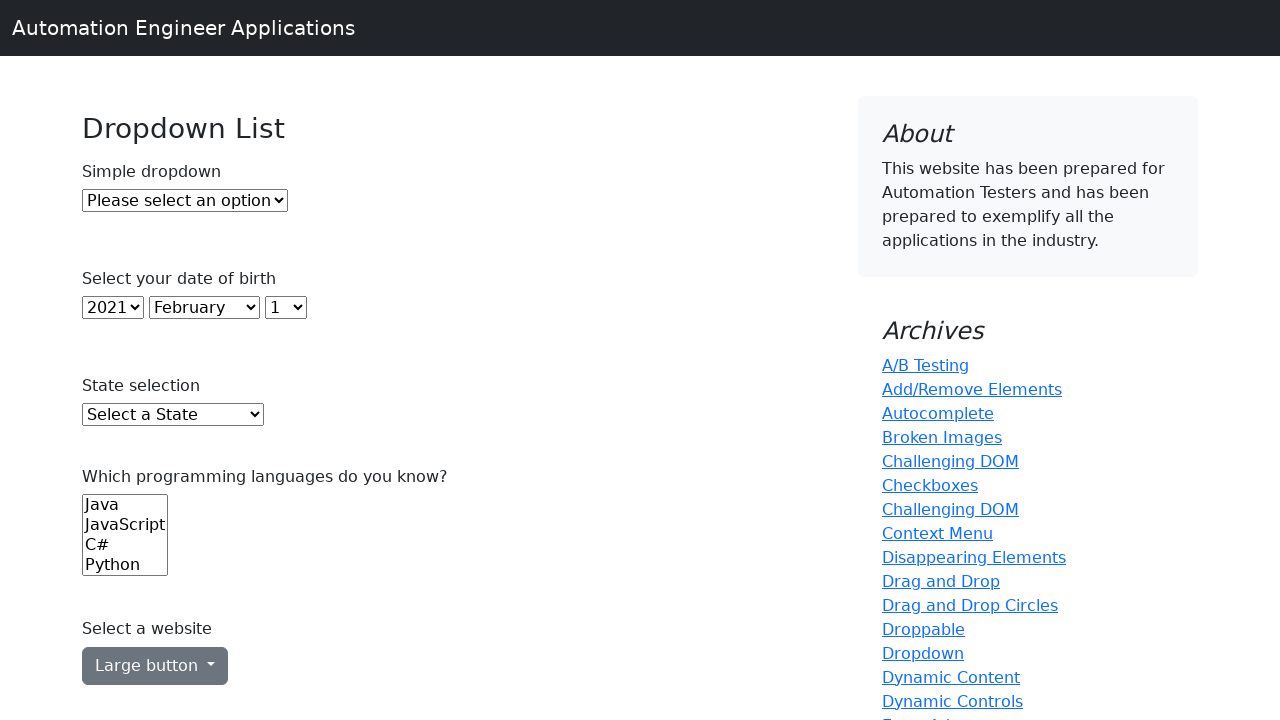

Selected month dropdown option with value '6' on #month
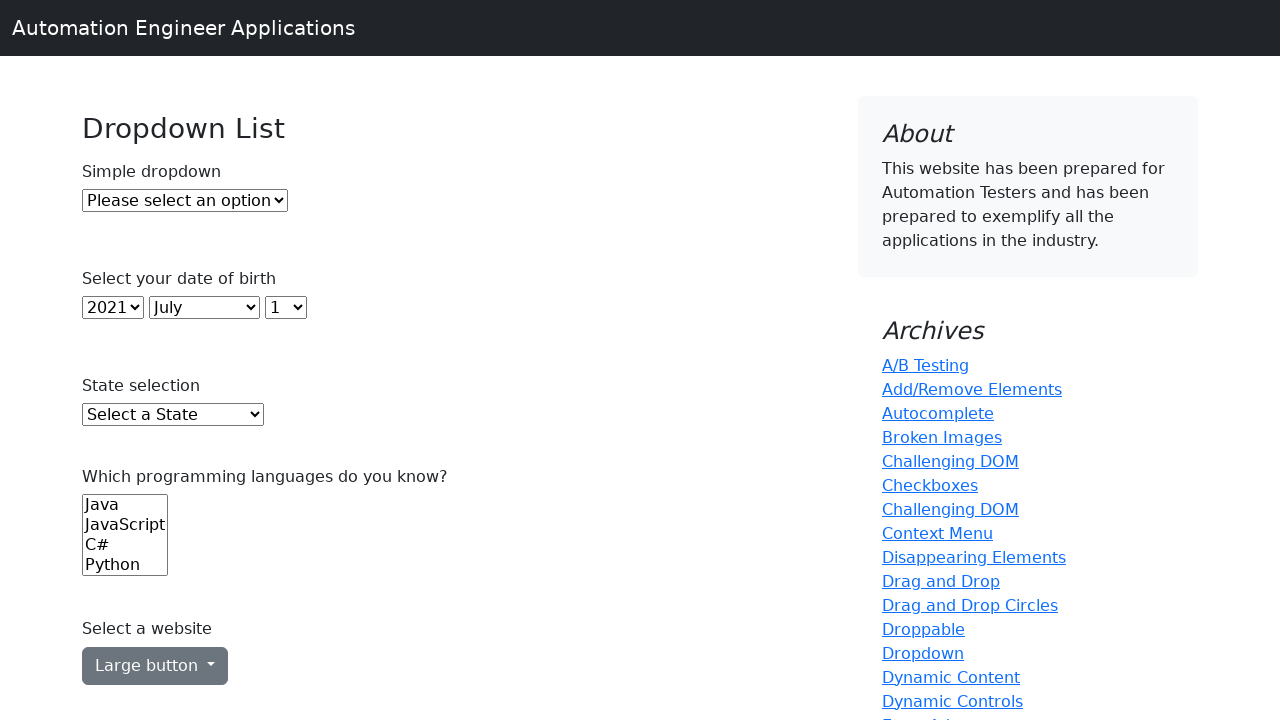

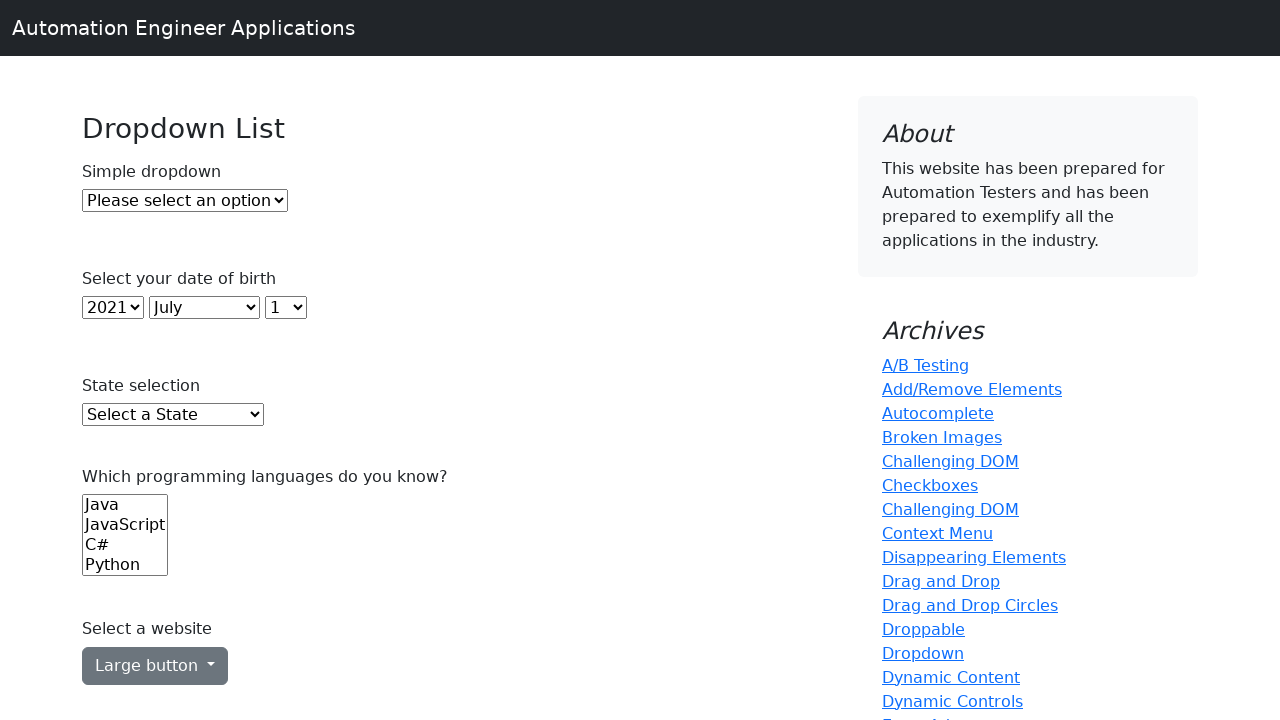